Tests that todo data persists after page reload

Starting URL: https://demo.playwright.dev/todomvc

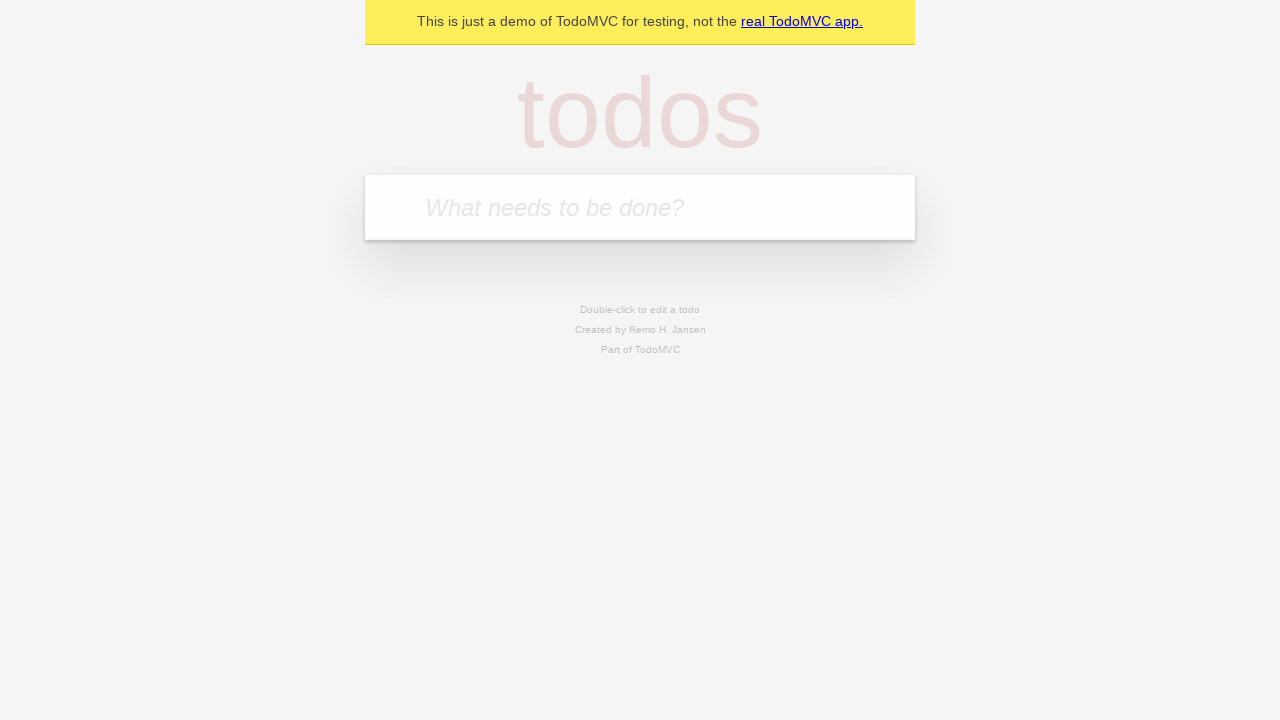

Filled todo input with 'buy some cheese' on internal:attr=[placeholder="What needs to be done?"i]
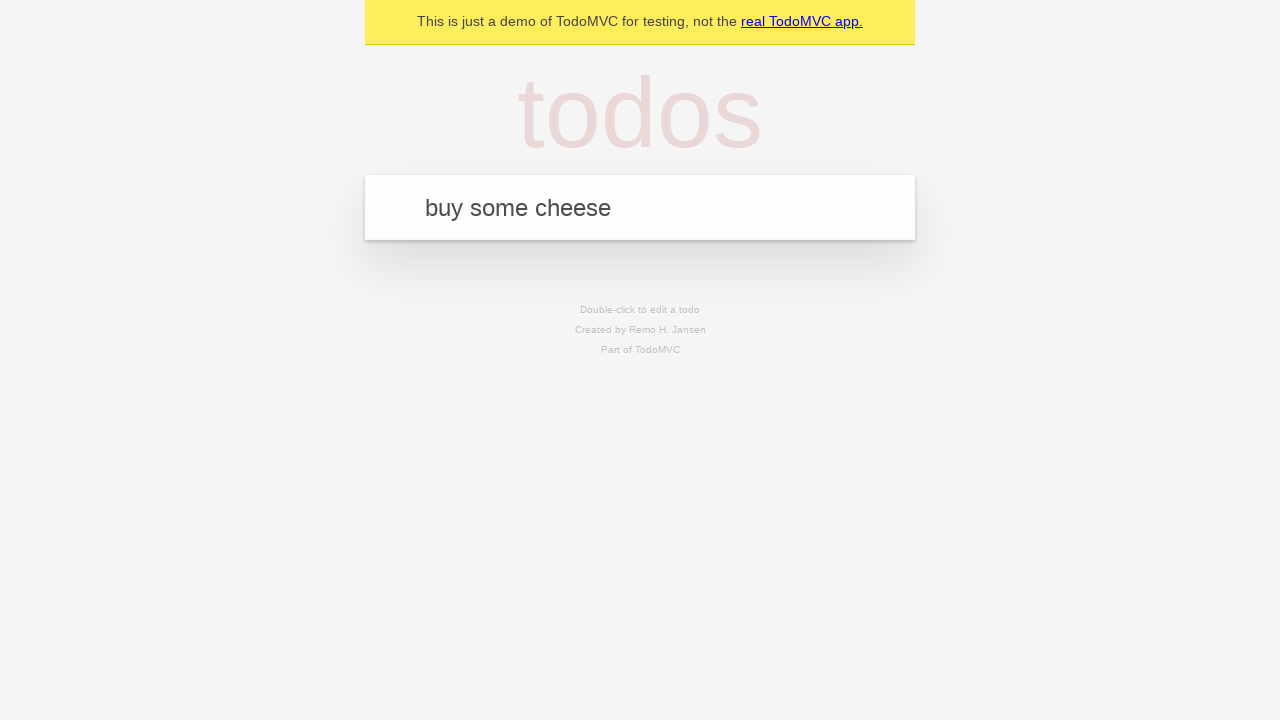

Pressed Enter to create first todo on internal:attr=[placeholder="What needs to be done?"i]
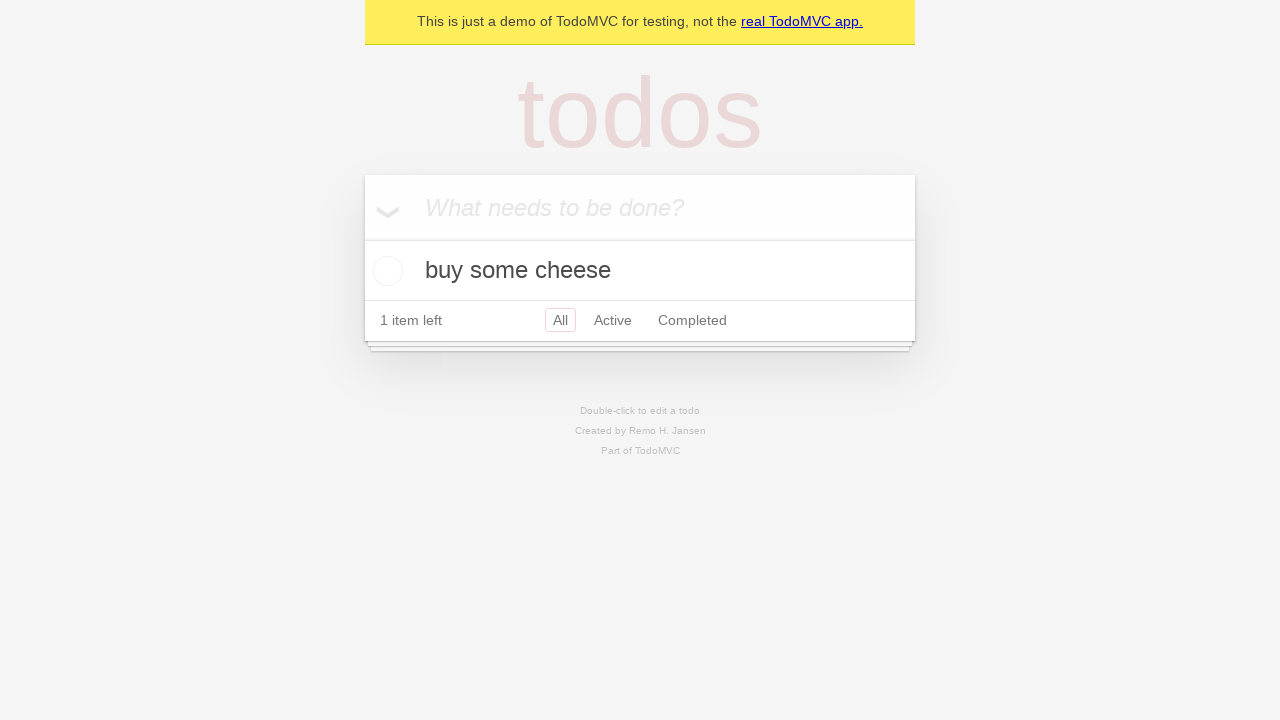

Filled todo input with 'feed the cat' on internal:attr=[placeholder="What needs to be done?"i]
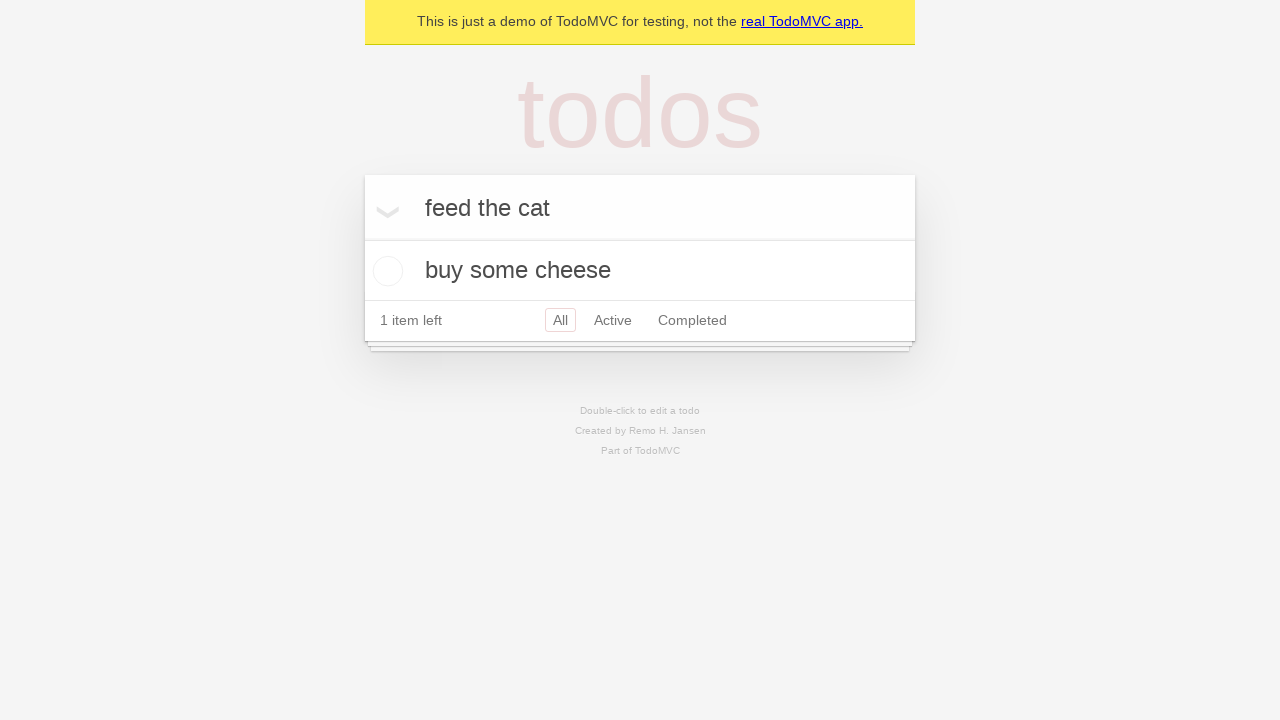

Pressed Enter to create second todo on internal:attr=[placeholder="What needs to be done?"i]
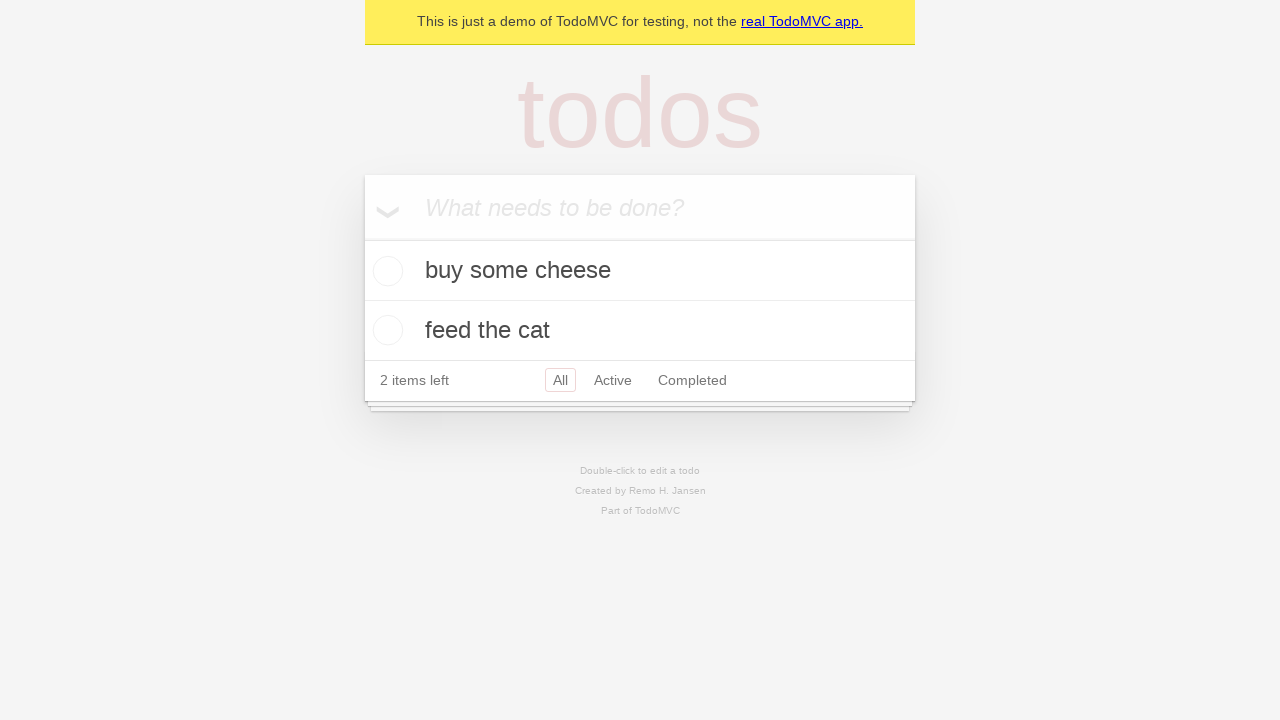

Checked first todo as completed at (385, 271) on [data-testid='todo-item'] >> nth=0 >> internal:role=checkbox
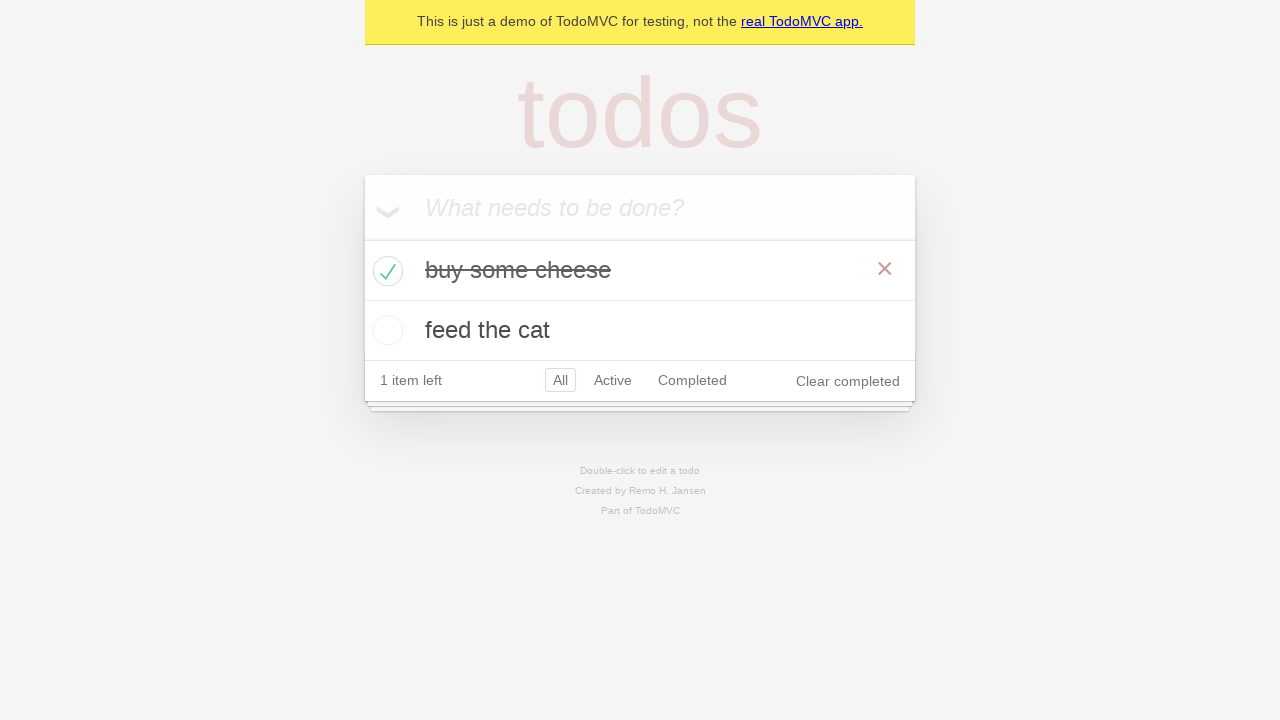

Reloaded page to test data persistence
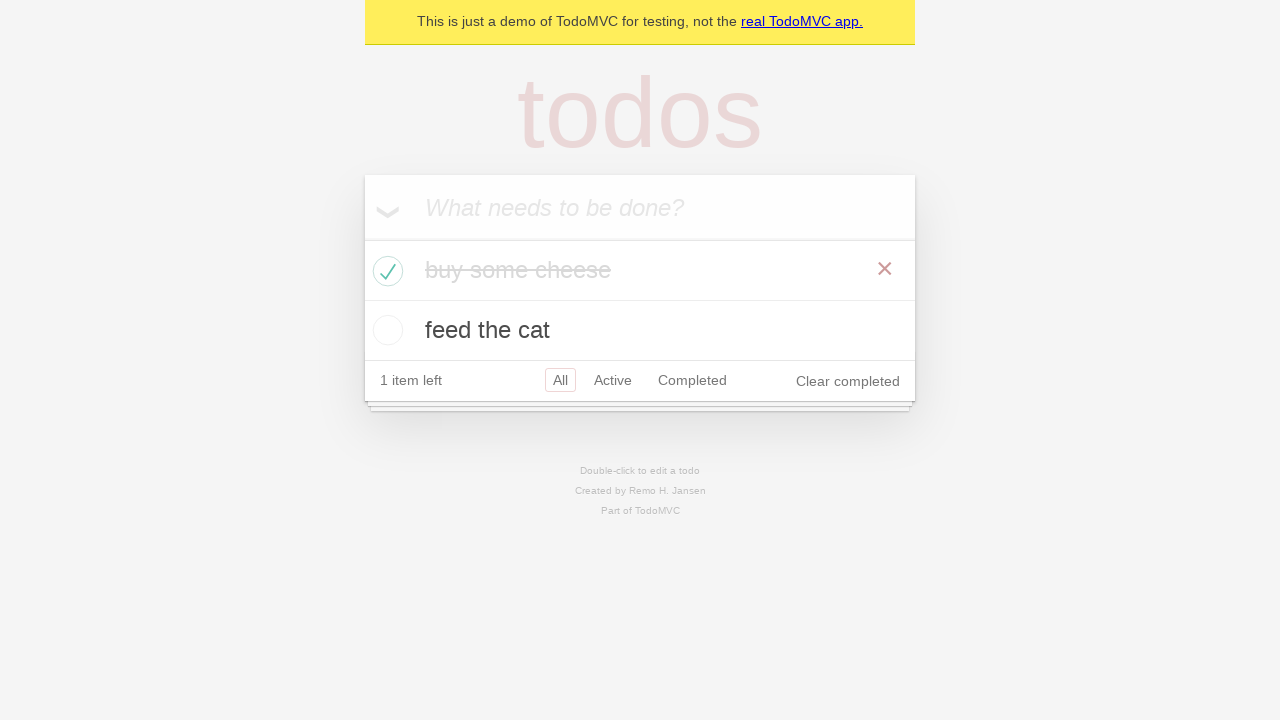

Waited for todos to load after page reload
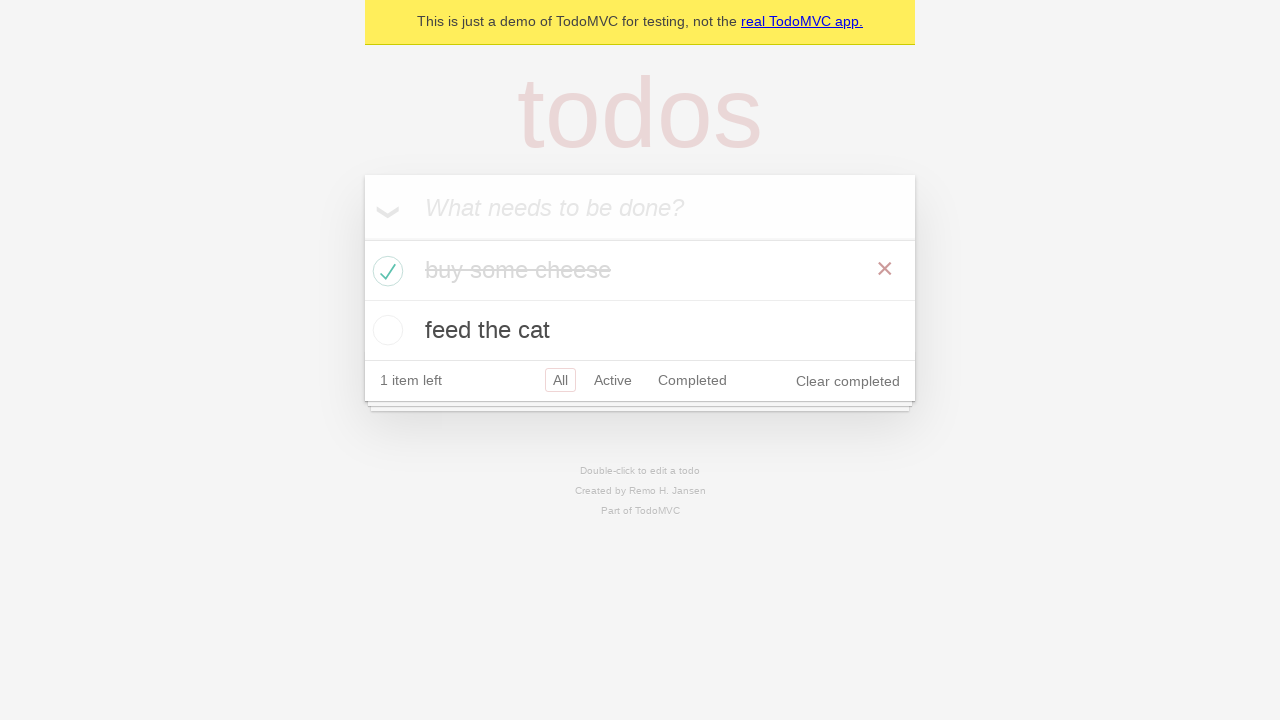

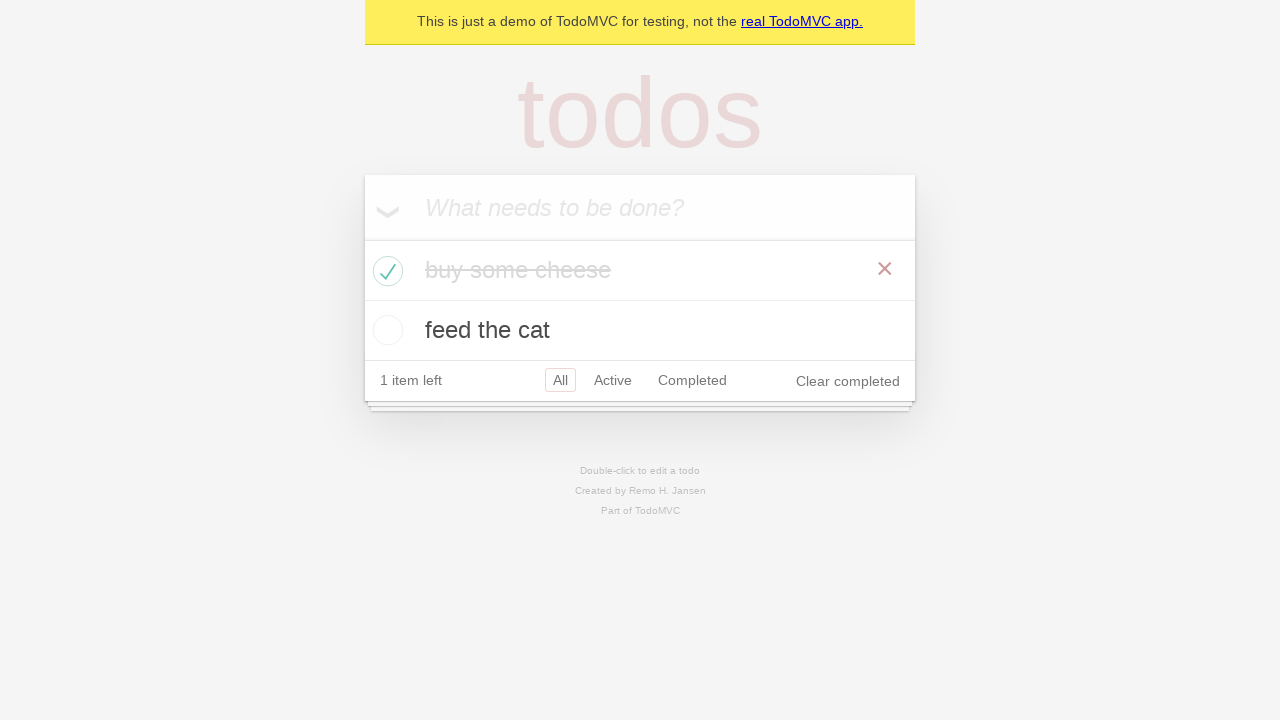